Tests a database query interface by executing different SQL queries and verifying the response messages

Starting URL: https://erikdark.github.io/QA_DIPLOM/

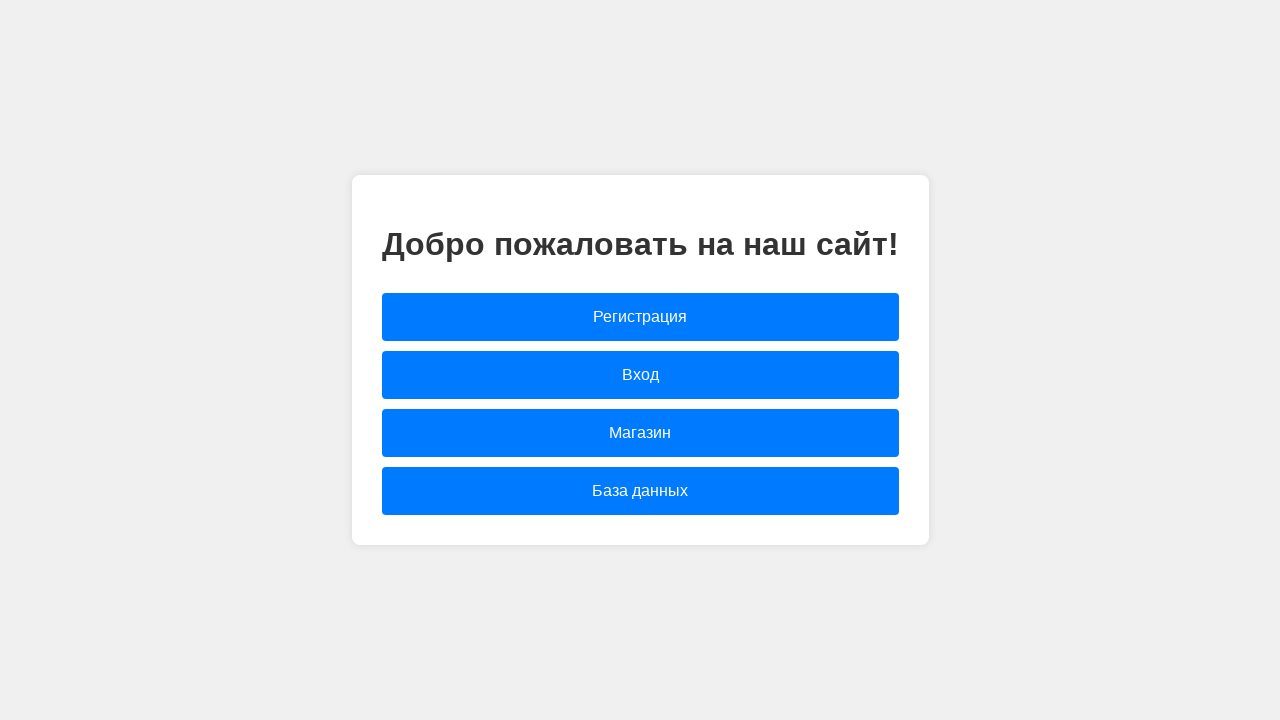

Clicked on Database link at (640, 491) on text=База данных
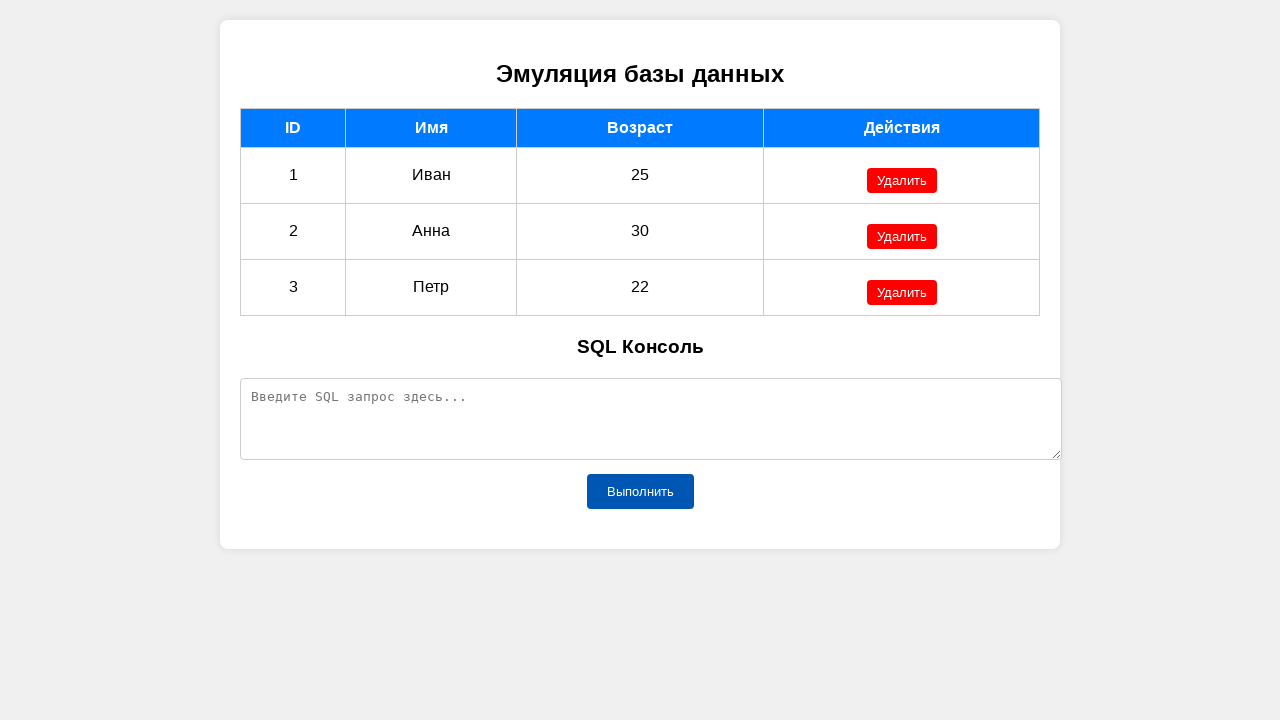

SQL query input field became visible
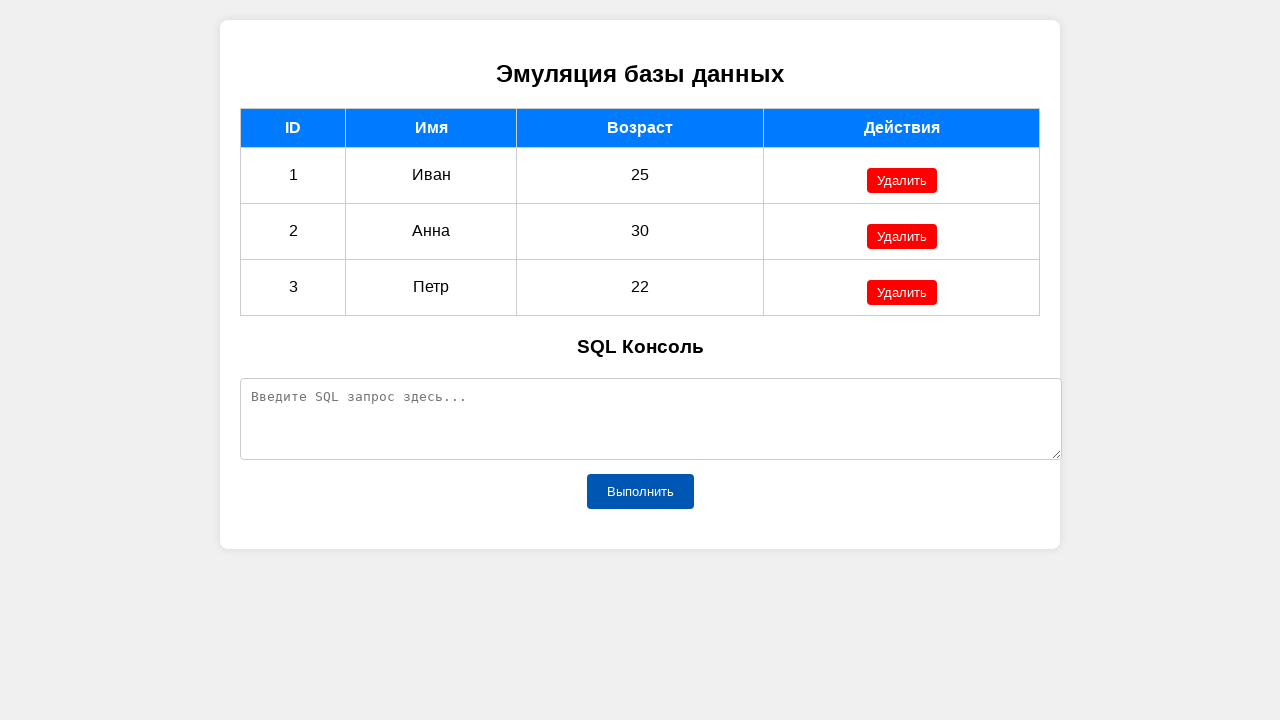

Entered first SQL query to select records by name on #sqlQuery
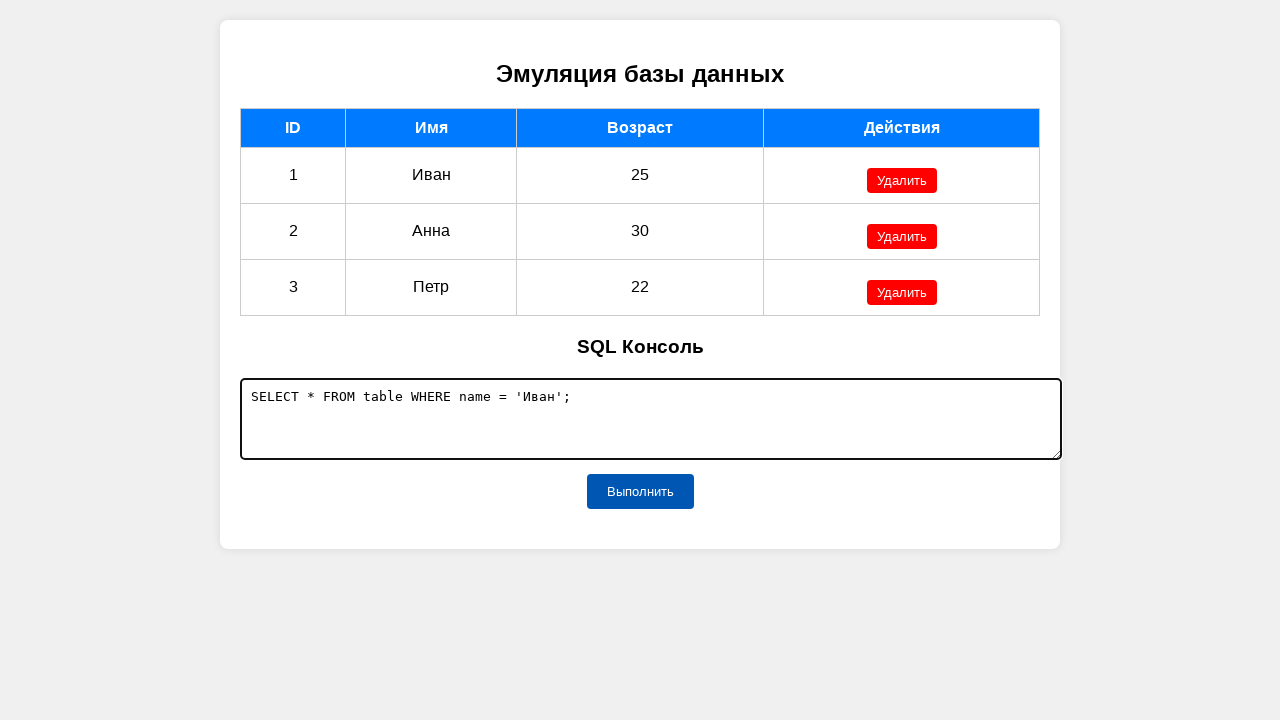

Clicked execute button for first query at (640, 491) on #executeButton
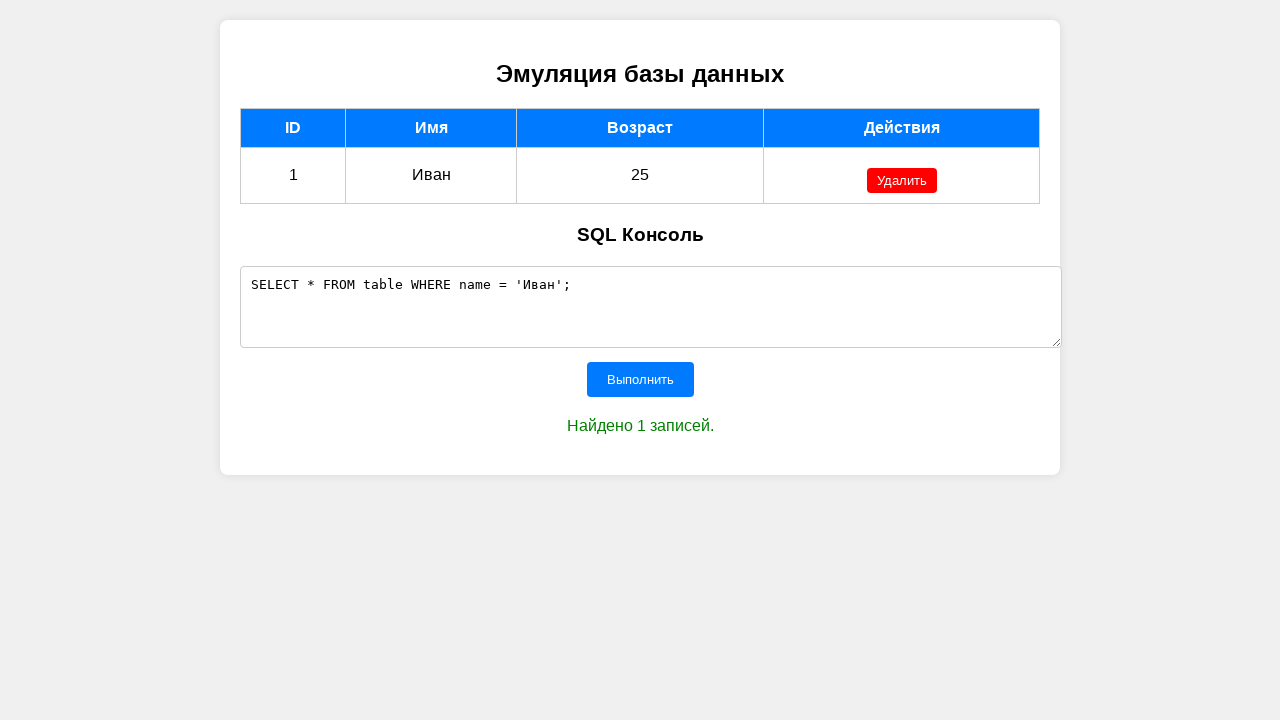

Cleared the SQL query field on #sqlQuery
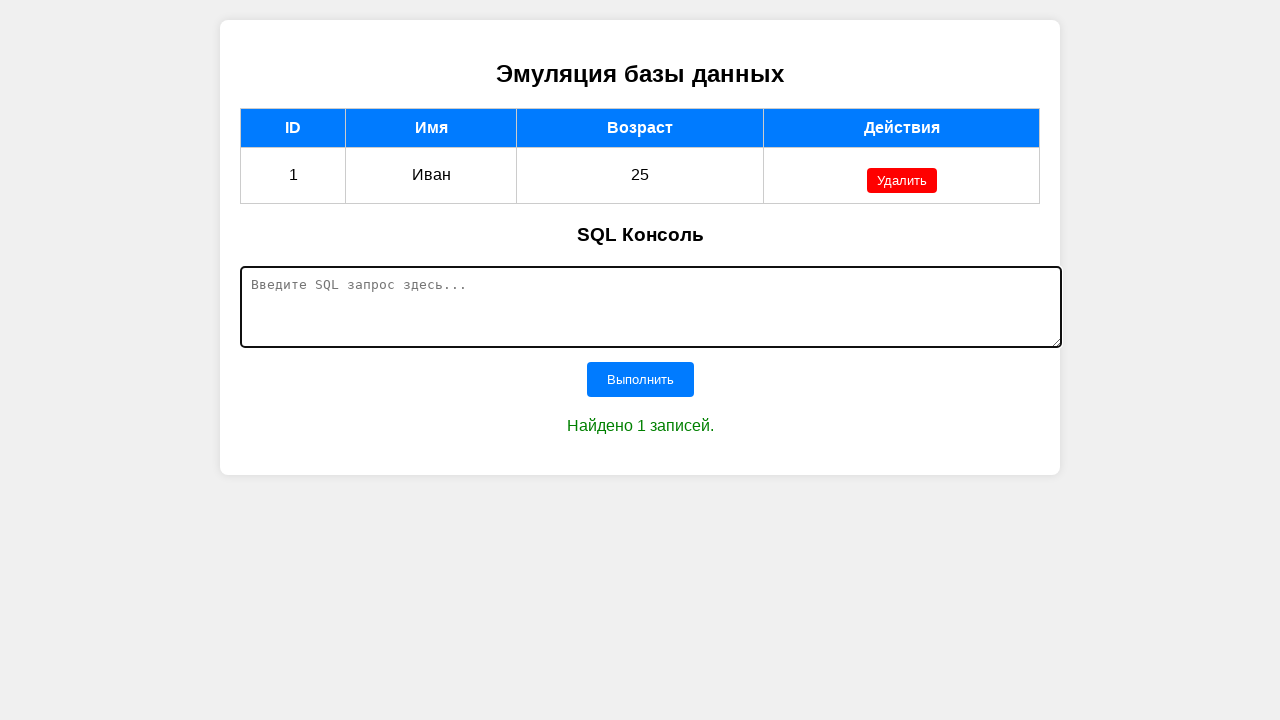

Entered second SQL query to sort by age on #sqlQuery
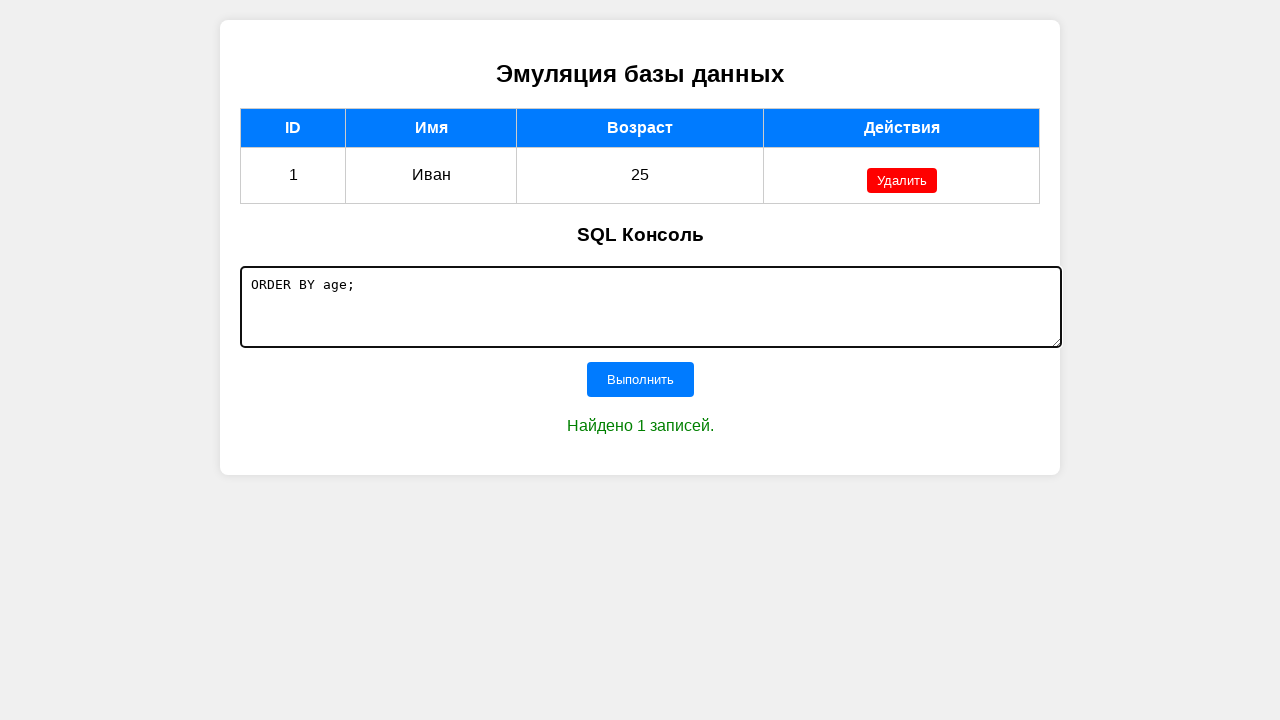

Clicked execute button for second query at (640, 379) on #executeButton
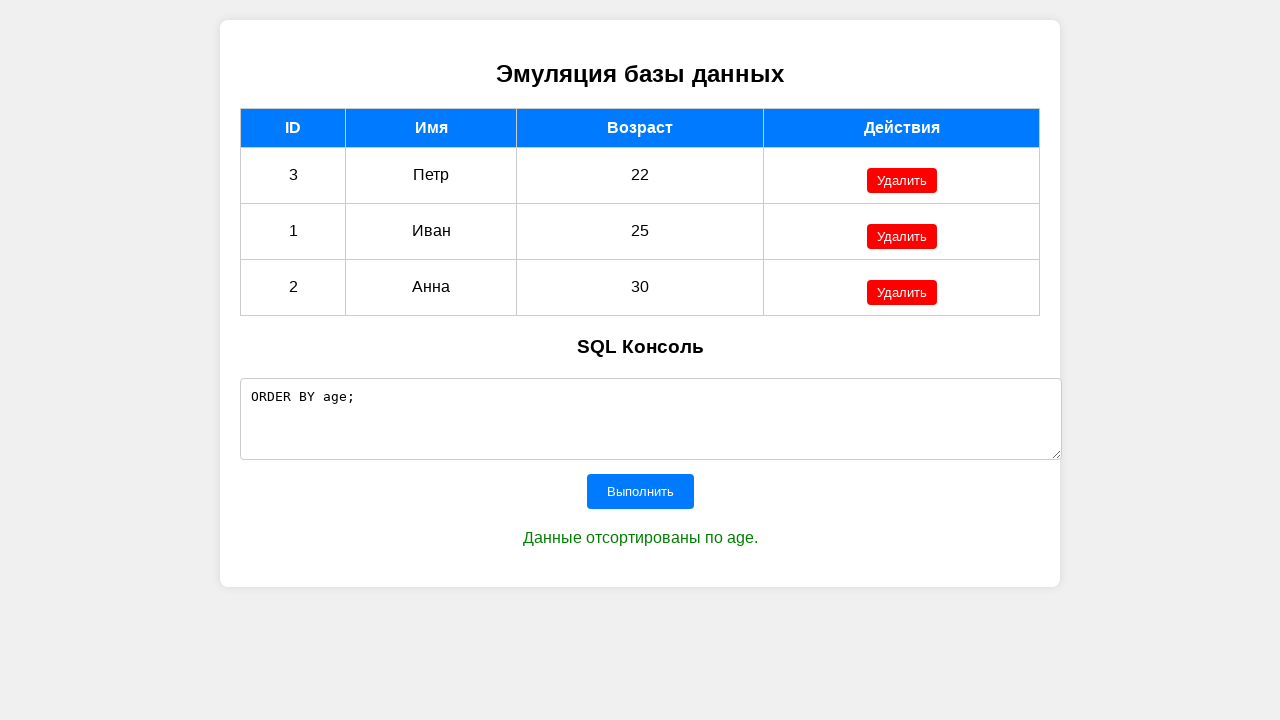

Retrieved SQL response message
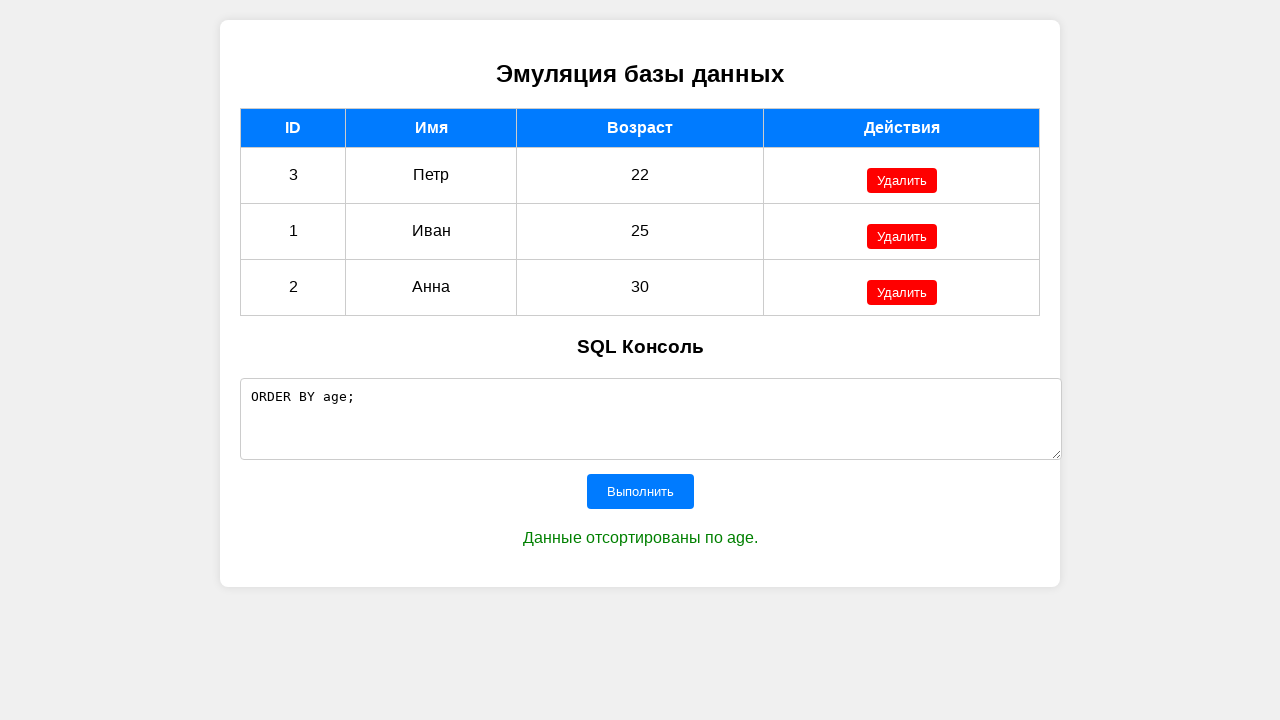

Verified message: data sorted by age
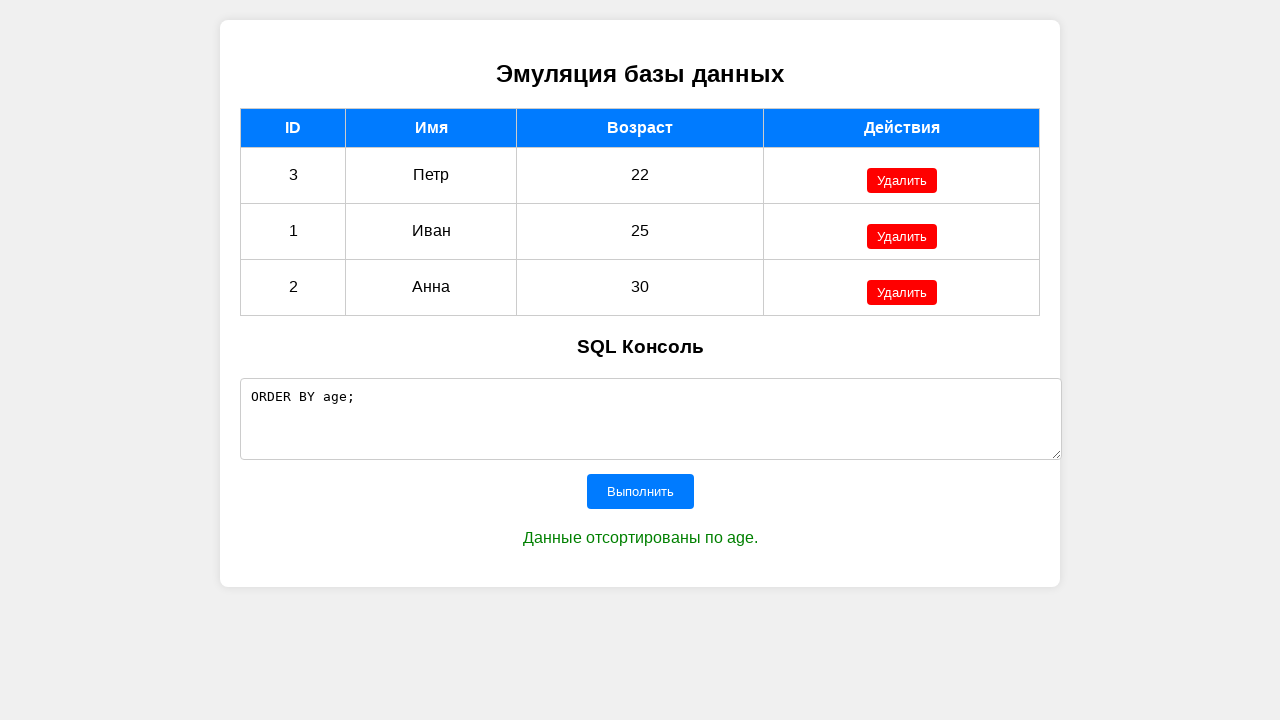

Cleared the SQL query field on #sqlQuery
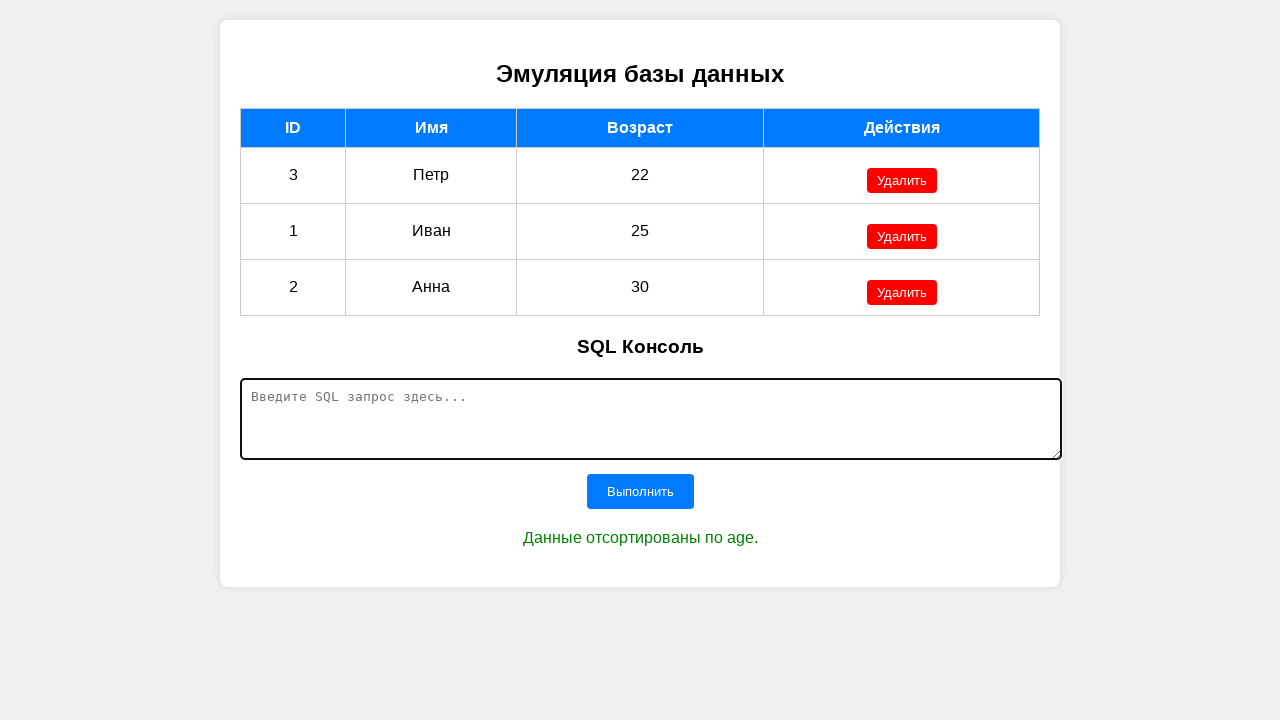

Entered third SQL query to delete record by ID on #sqlQuery
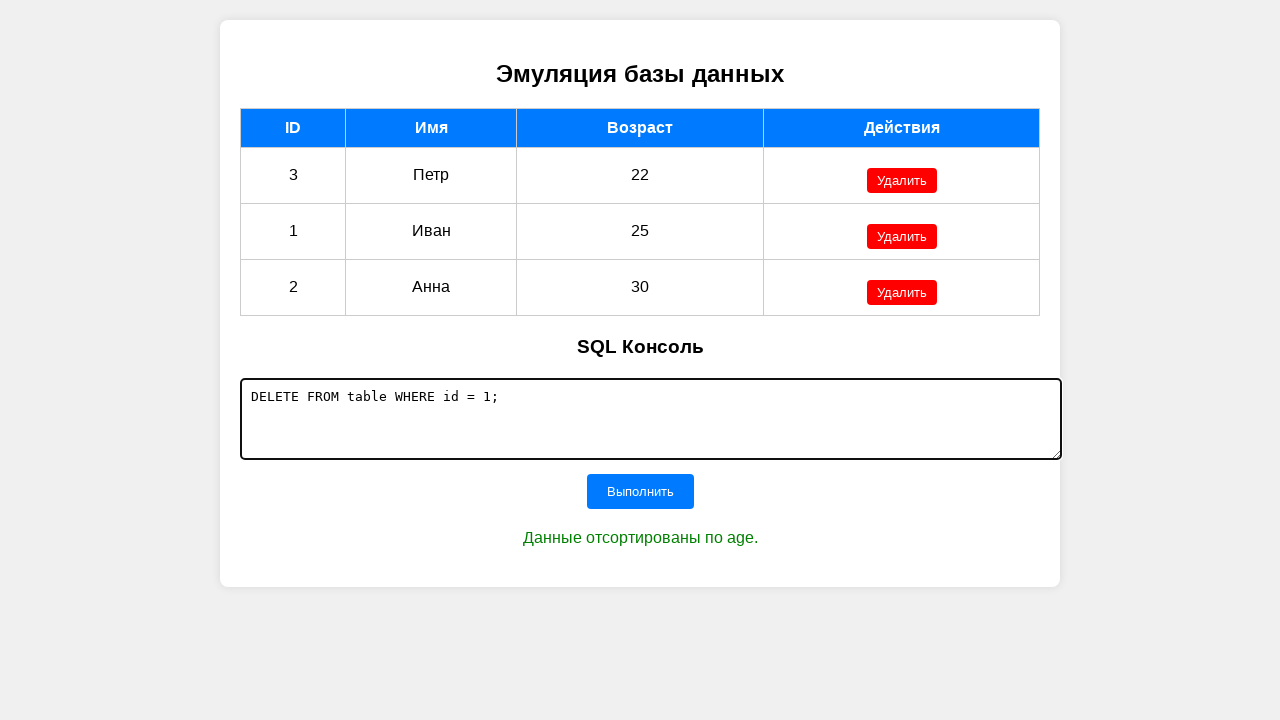

Clicked execute button for third query at (640, 491) on #executeButton
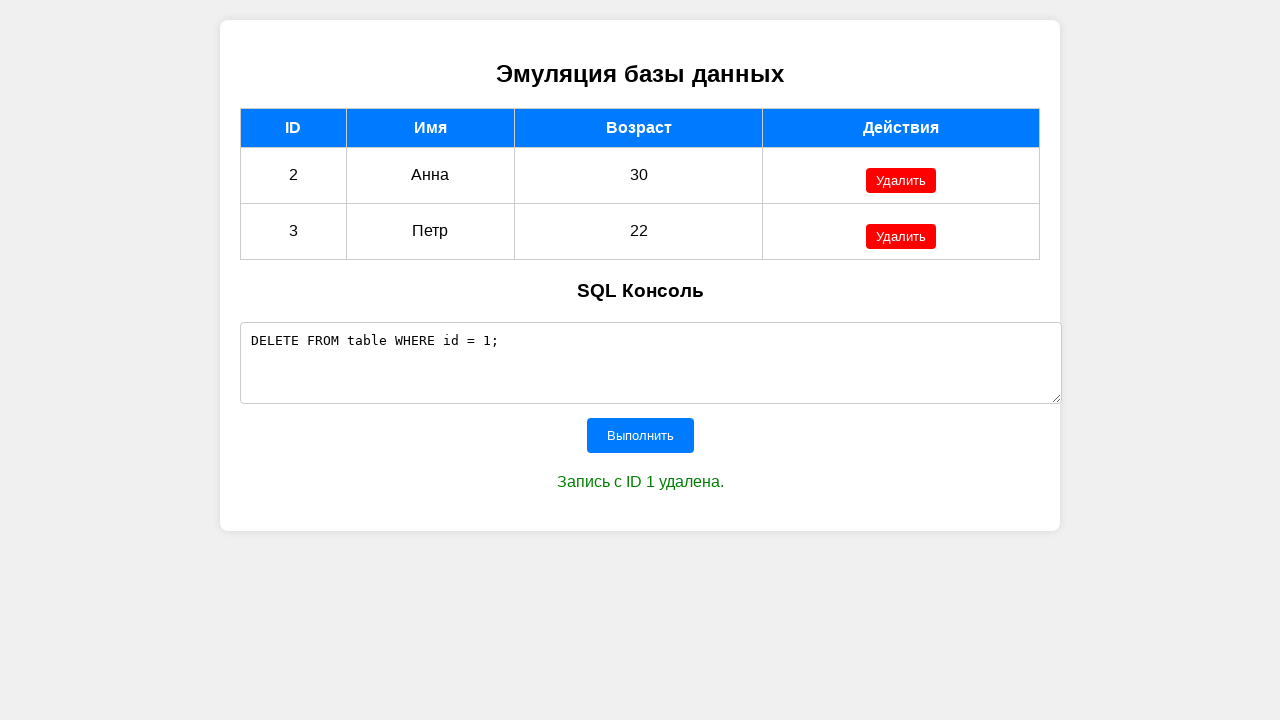

Retrieved SQL response message
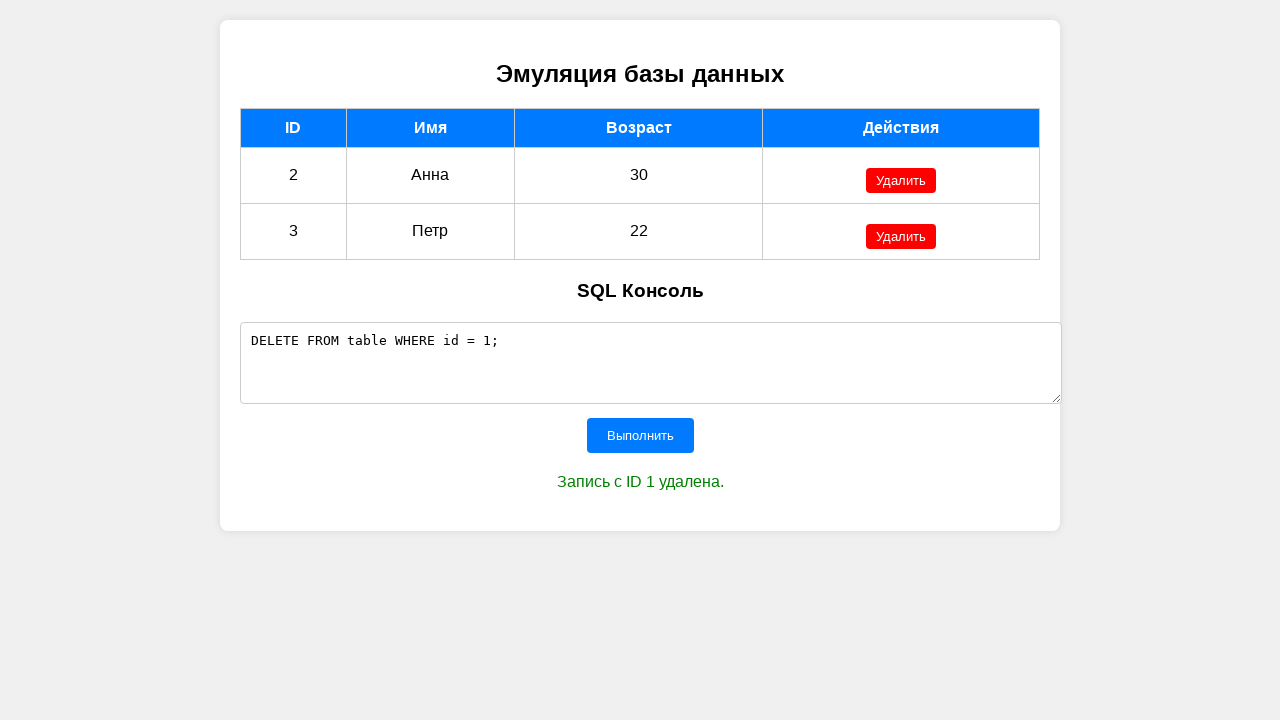

Verified message: record with ID 1 deleted
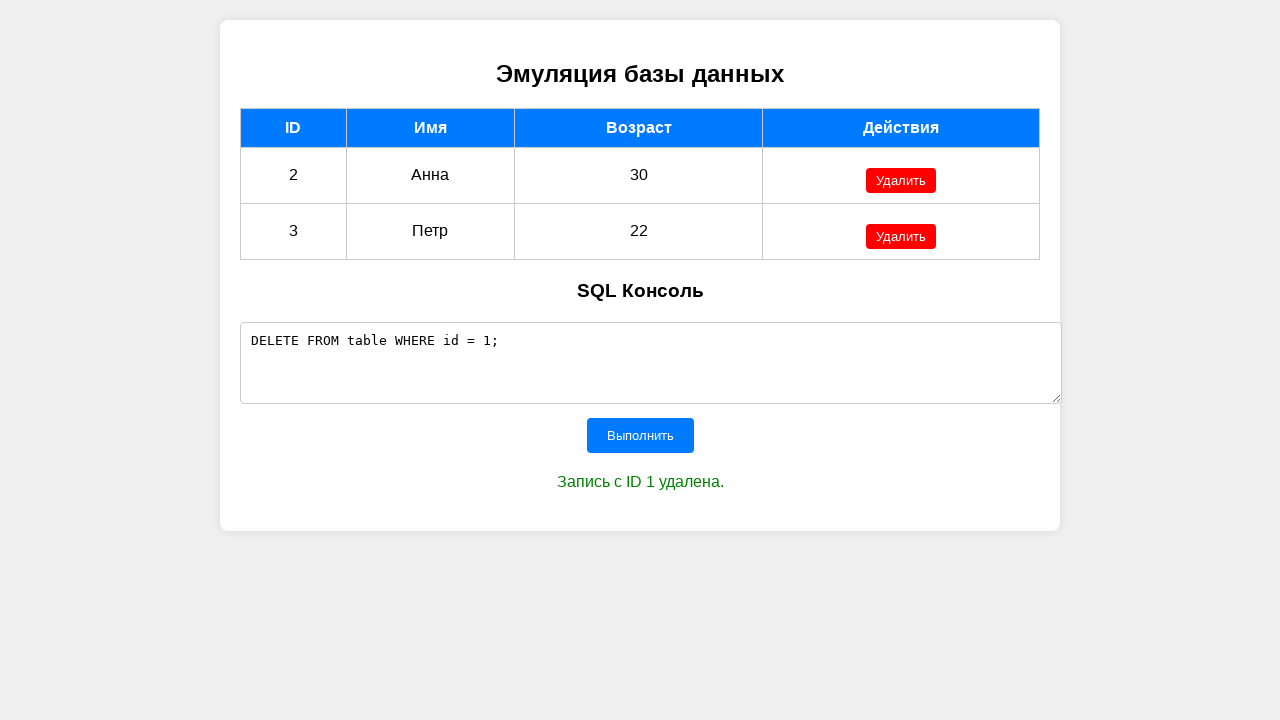

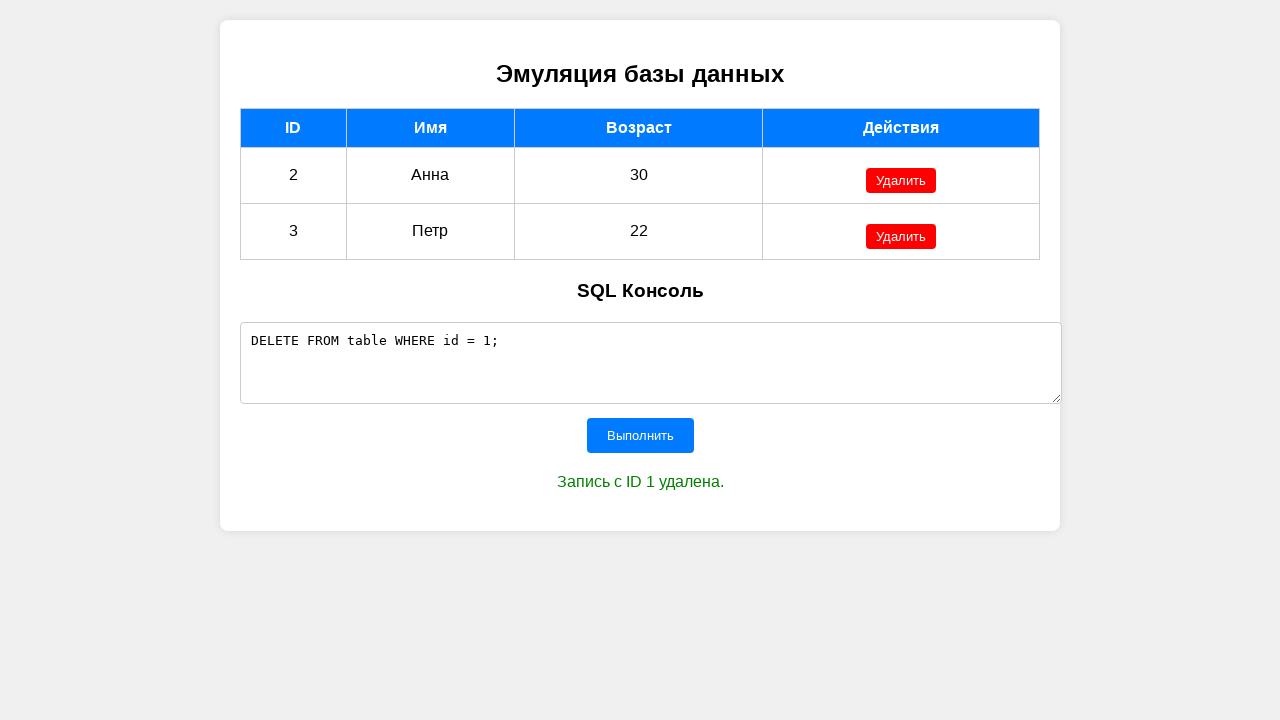